Tests an e-commerce shopping flow by adding specific vegetables (Broccoli, Cucumber, Carrot) to cart, proceeding to checkout, and applying a promo code

Starting URL: https://rahulshettyacademy.com/seleniumPractise/#/

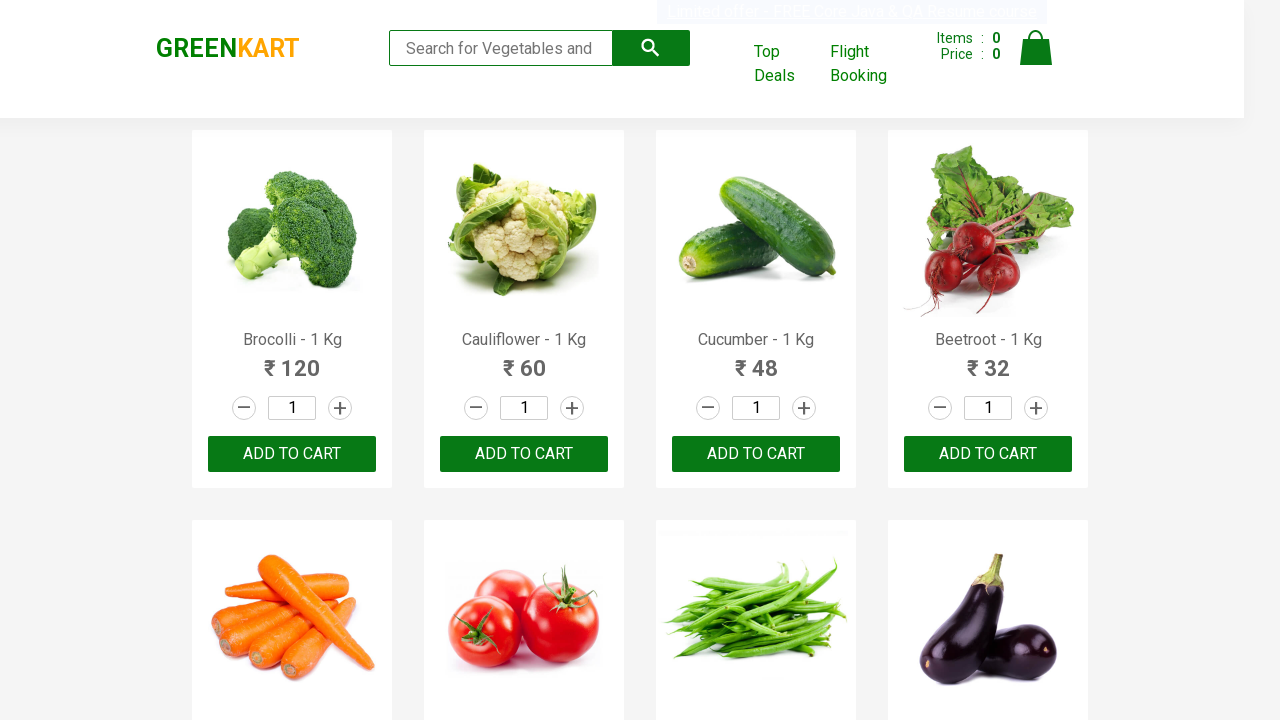

Waited for product names to load
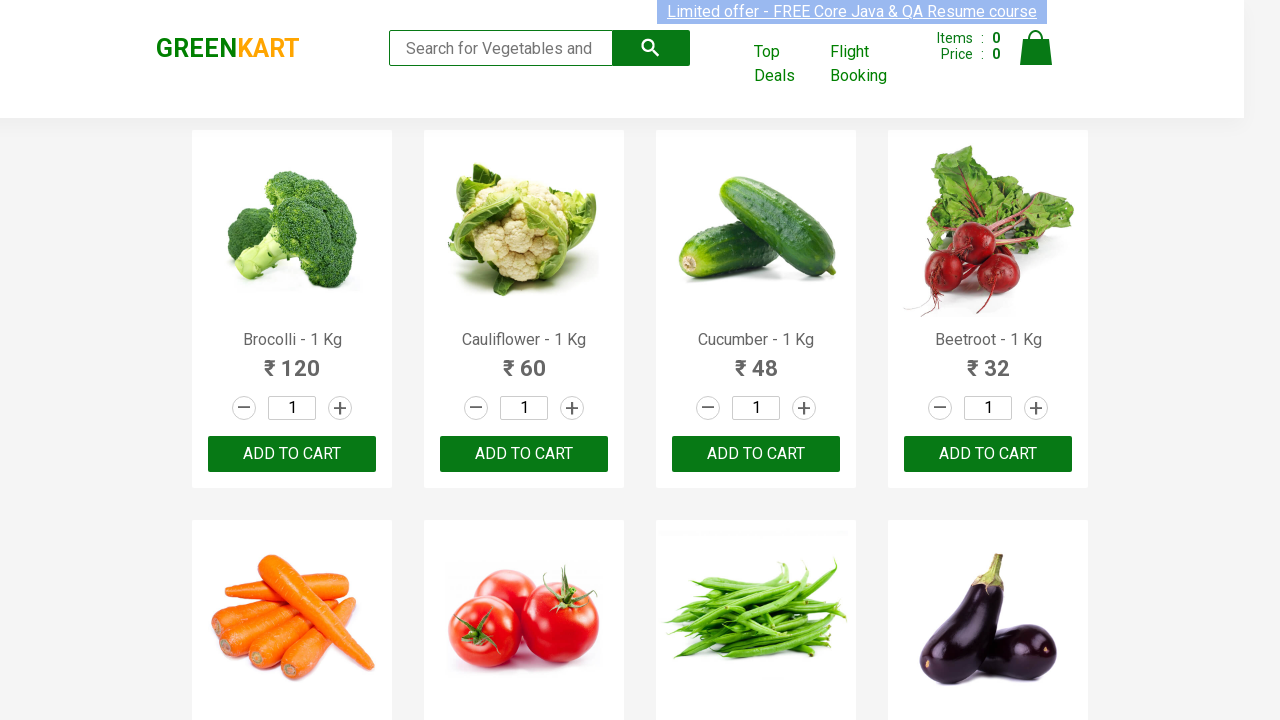

Retrieved all product elements from page
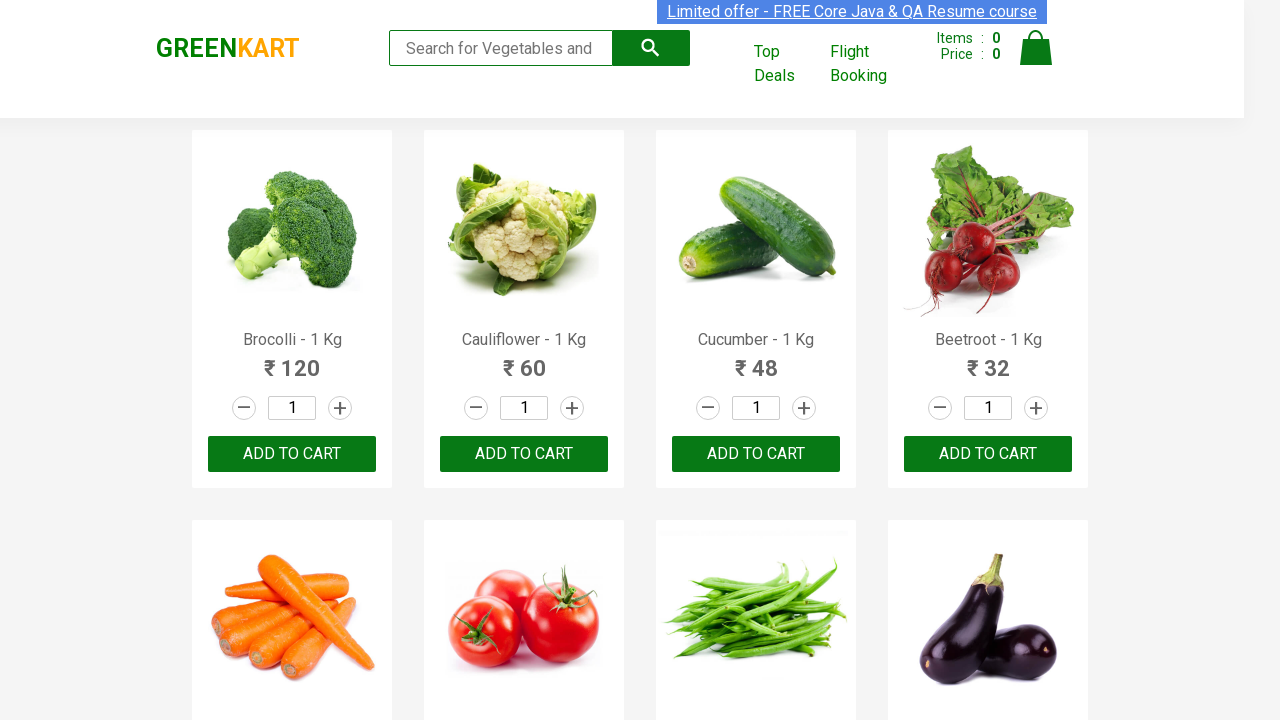

Added Brocolli to cart at (292, 454) on xpath=//div[@class='product-action']/button >> nth=0
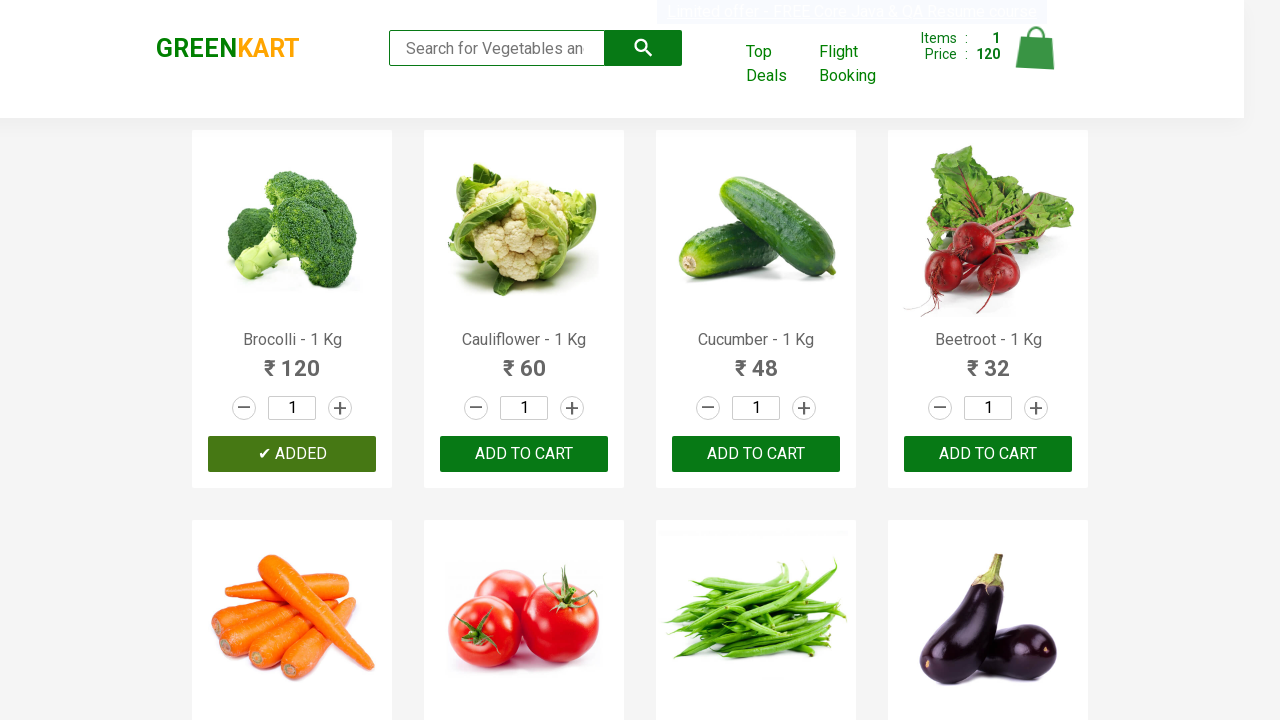

Added Cucumber to cart at (756, 454) on xpath=//div[@class='product-action']/button >> nth=2
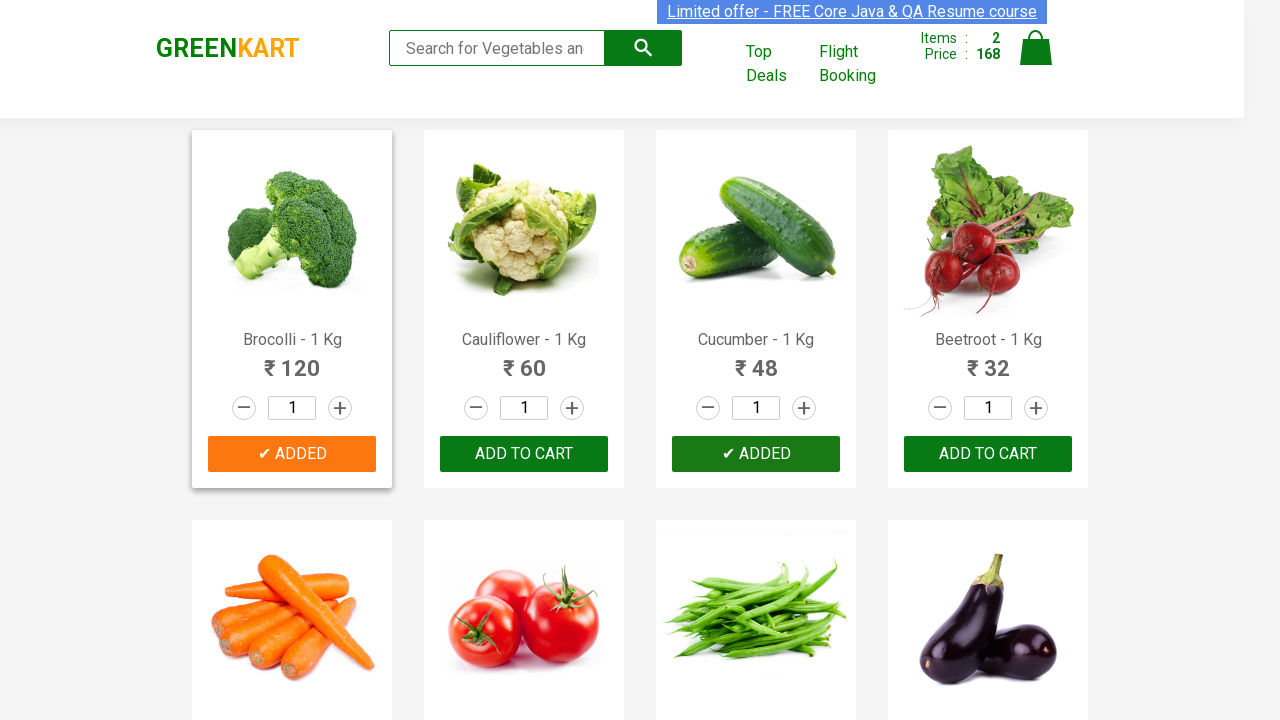

Added Carrot to cart at (292, 360) on xpath=//div[@class='product-action']/button >> nth=4
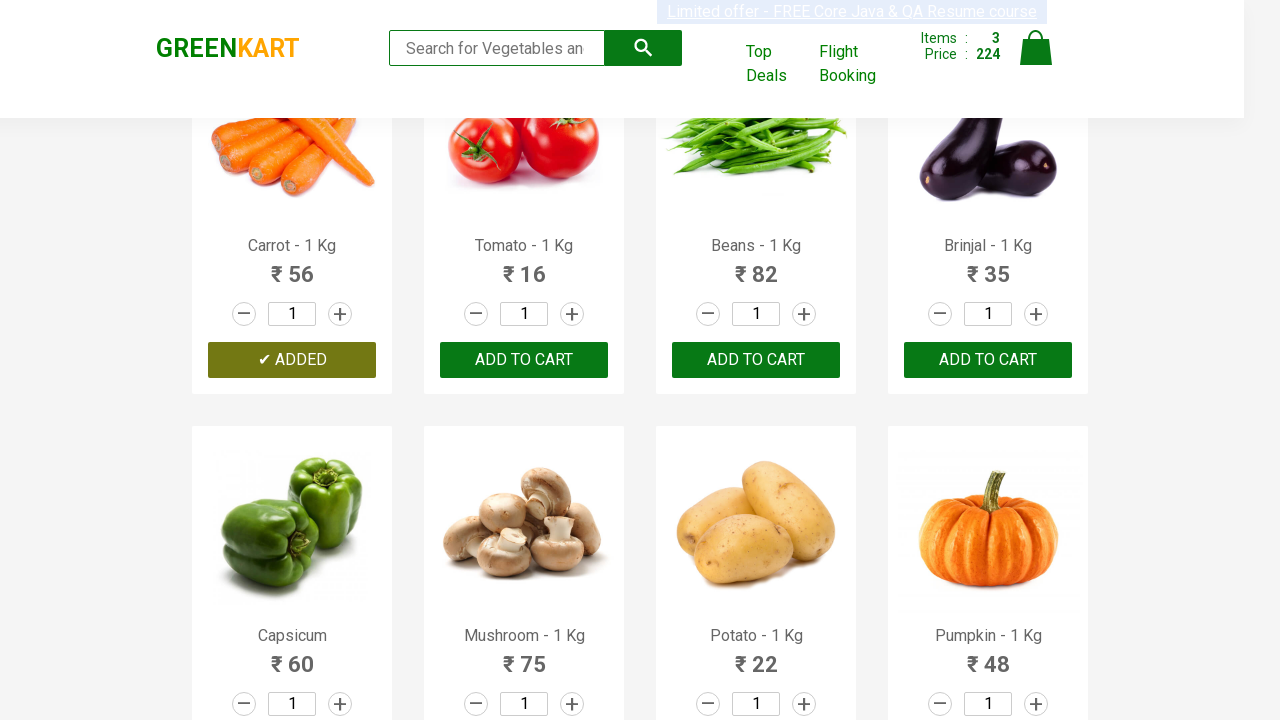

Clicked cart icon to open shopping cart at (1036, 48) on img[alt='Cart']
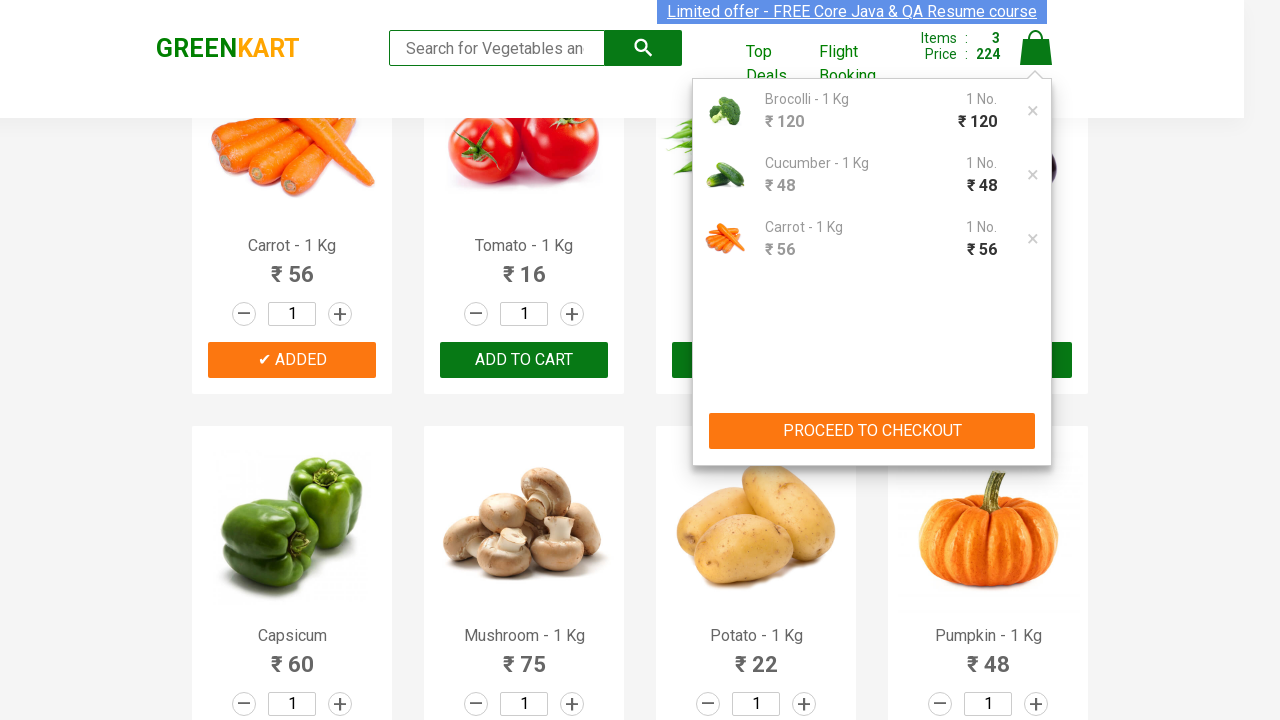

Clicked proceed to checkout button at (872, 431) on xpath=//button[text()='PROCEED TO CHECKOUT']
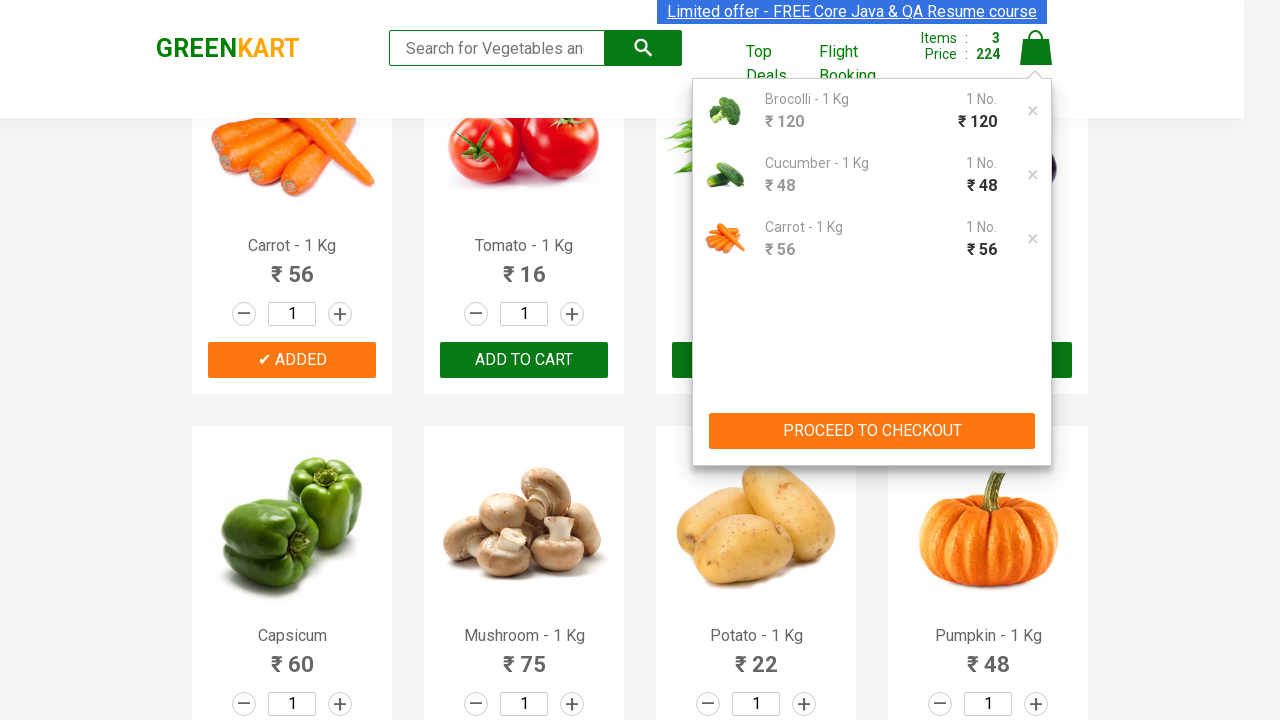

Waited for promo code input field to be visible
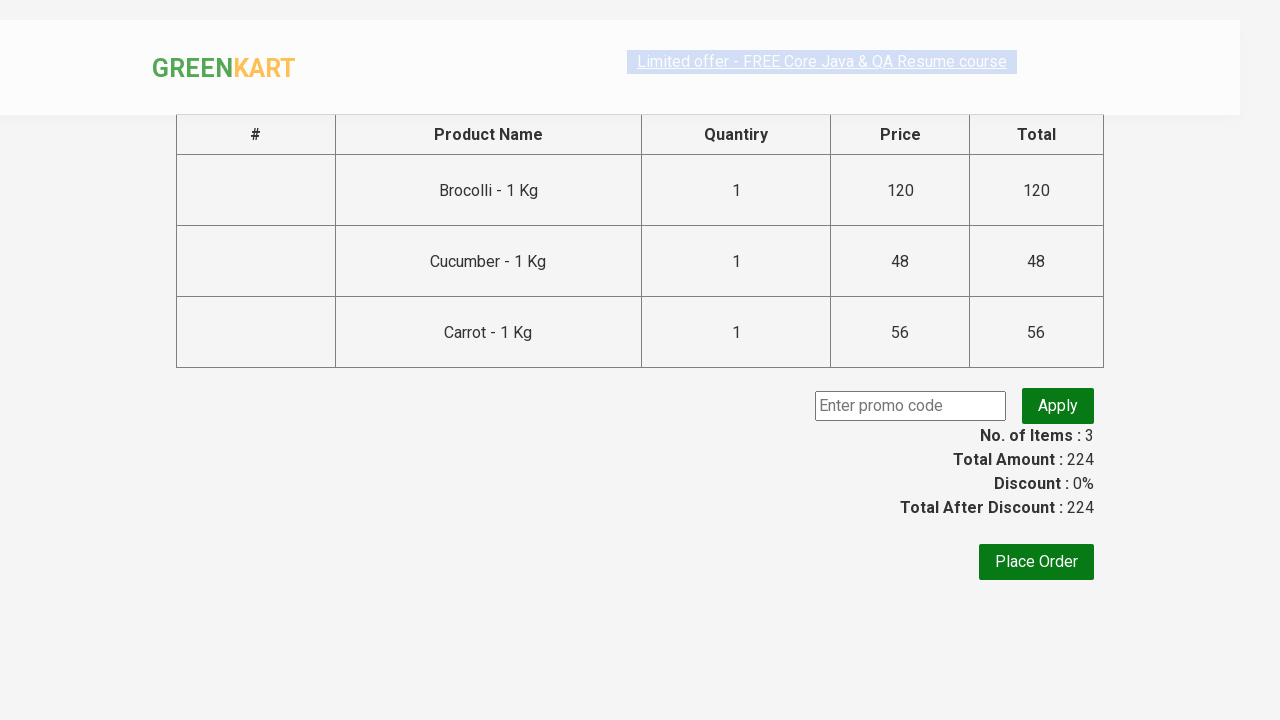

Entered promo code 'rahulshettyacademy' on input.promoCode
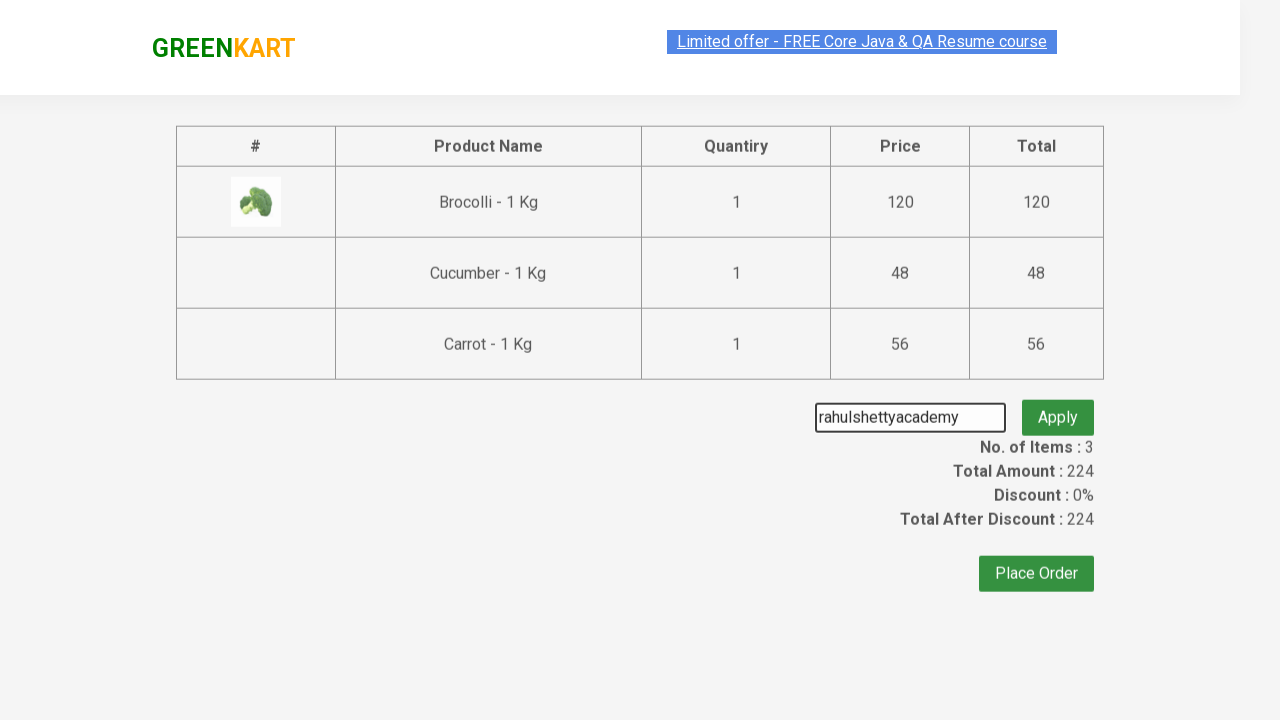

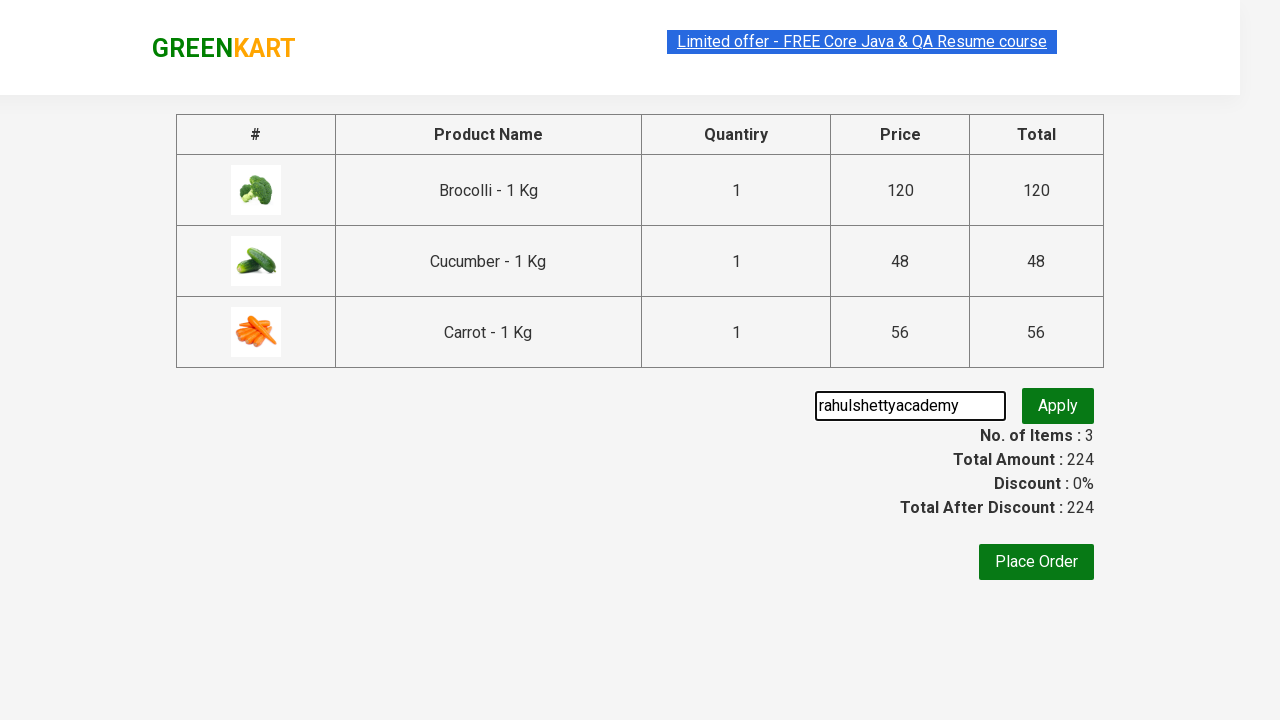